Tests checkbox functionality by navigating to the checkboxes page, verifying initial states, clicking checkboxes to toggle them, and verifying the state changes.

Starting URL: https://the-internet.herokuapp.com/

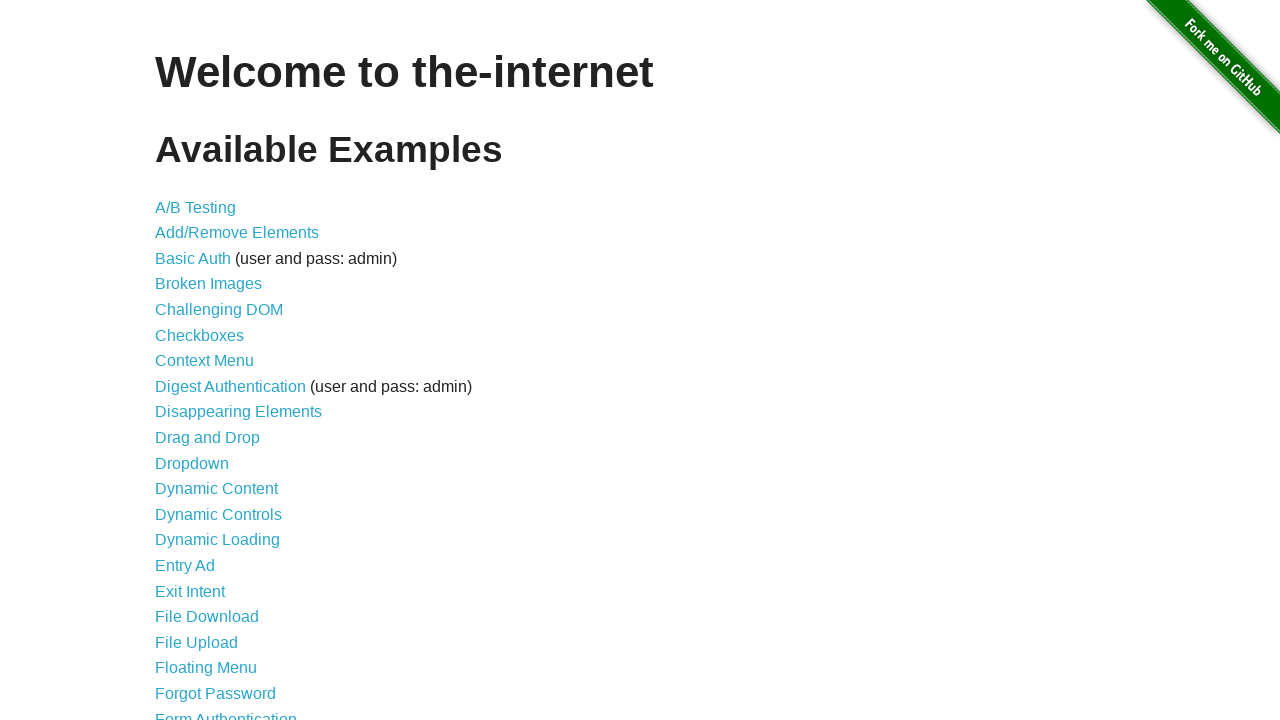

Clicked on Checkboxes link to navigate to checkbox page at (200, 335) on text=Checkboxes
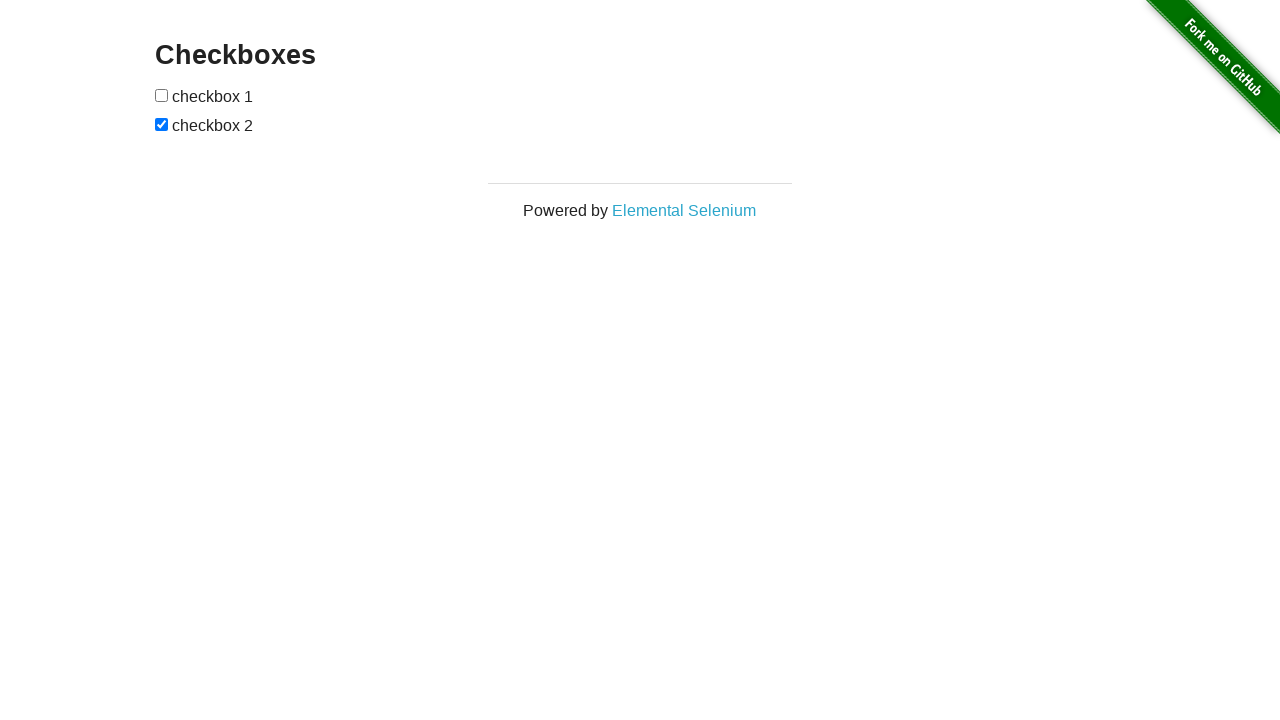

Waited for checkbox elements to be visible
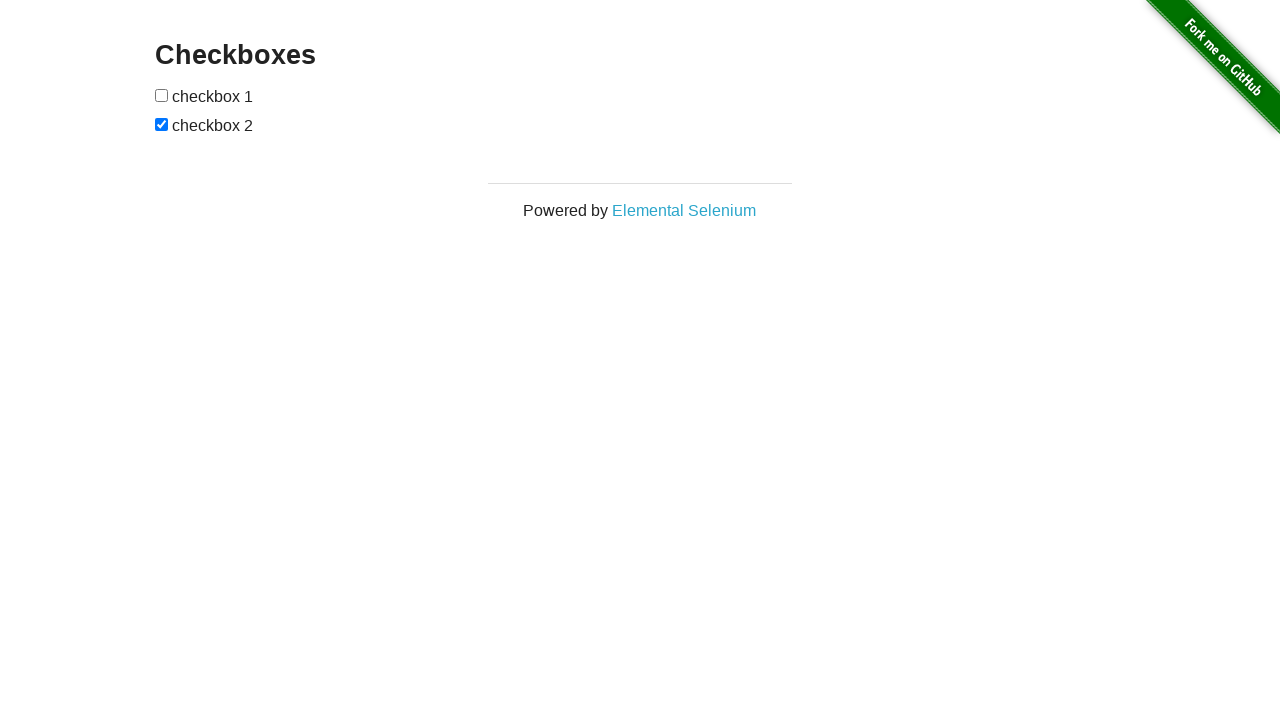

Located all checkbox elements on the page
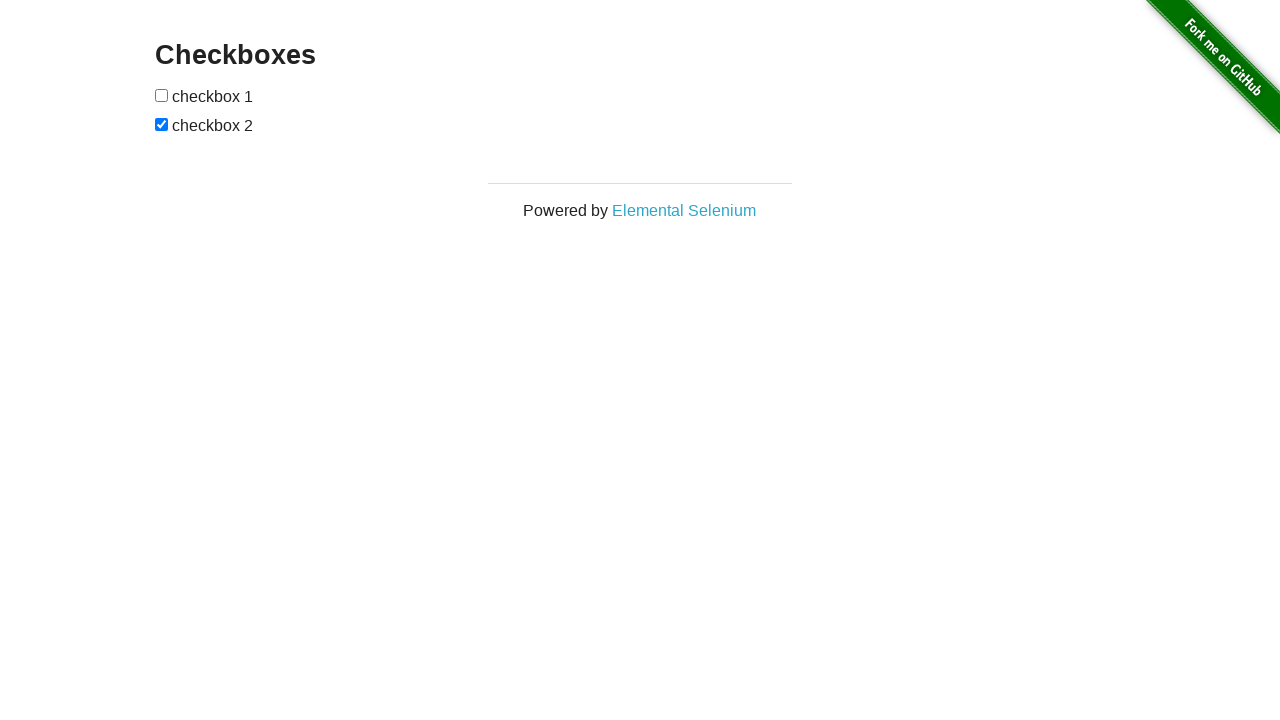

Selected first checkbox element
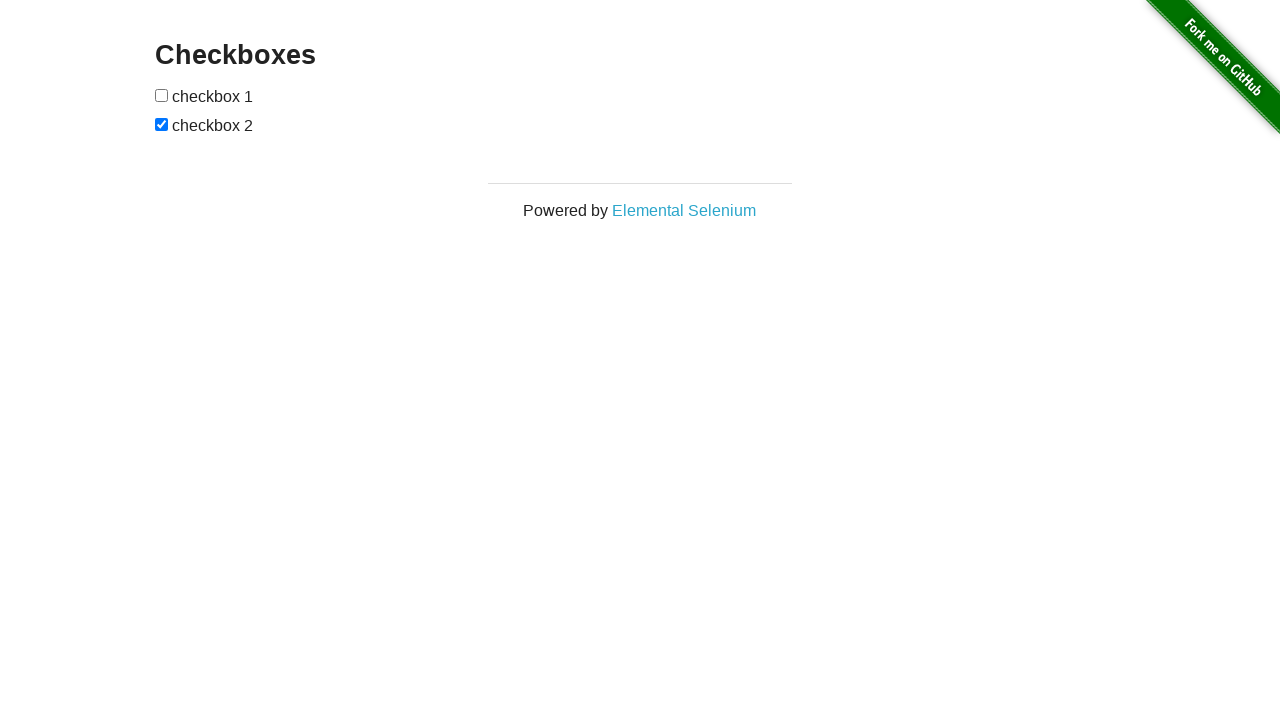

Verified that first checkbox is not selected initially
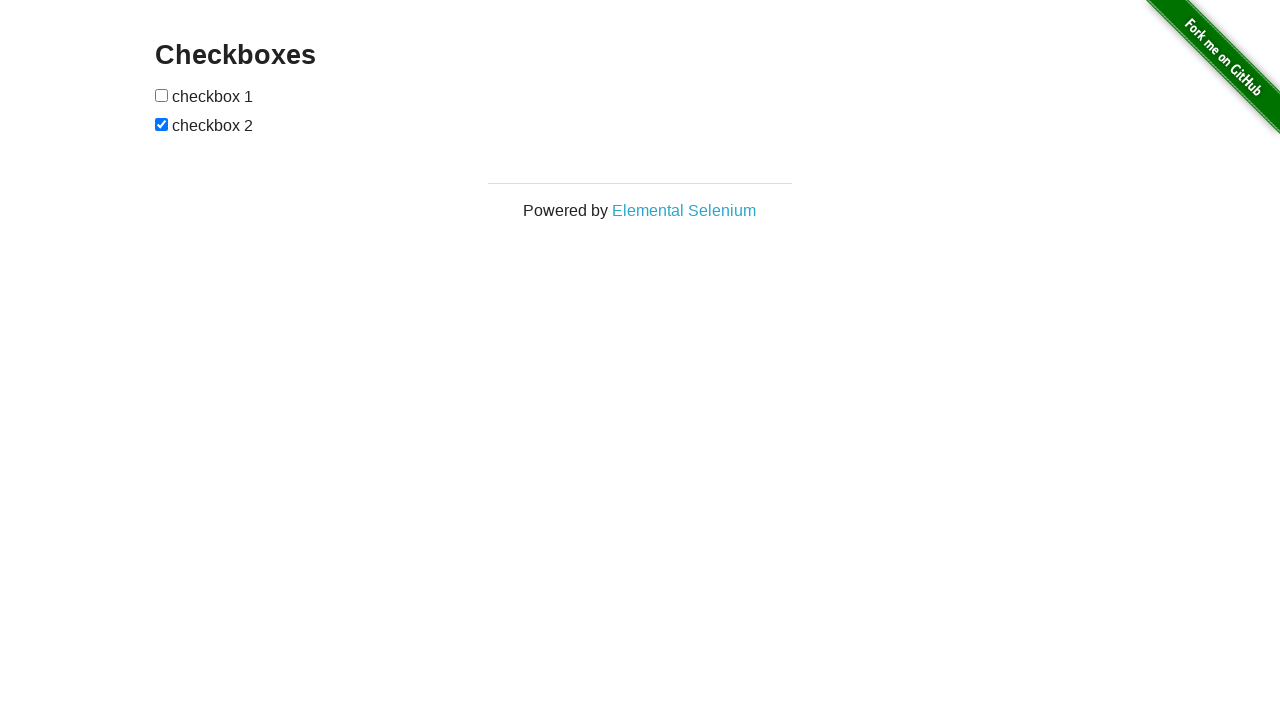

Clicked first checkbox to select it at (162, 95) on input[type='checkbox'] >> nth=0
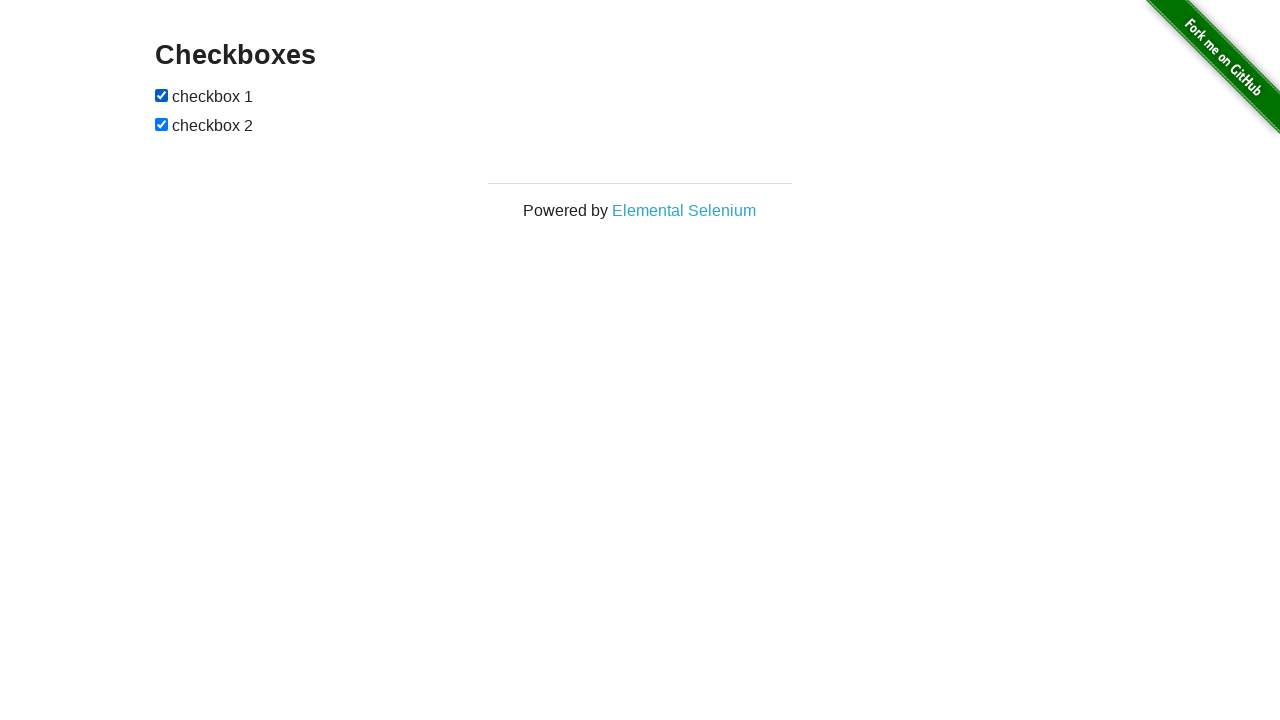

Verified that first checkbox is now selected after clicking
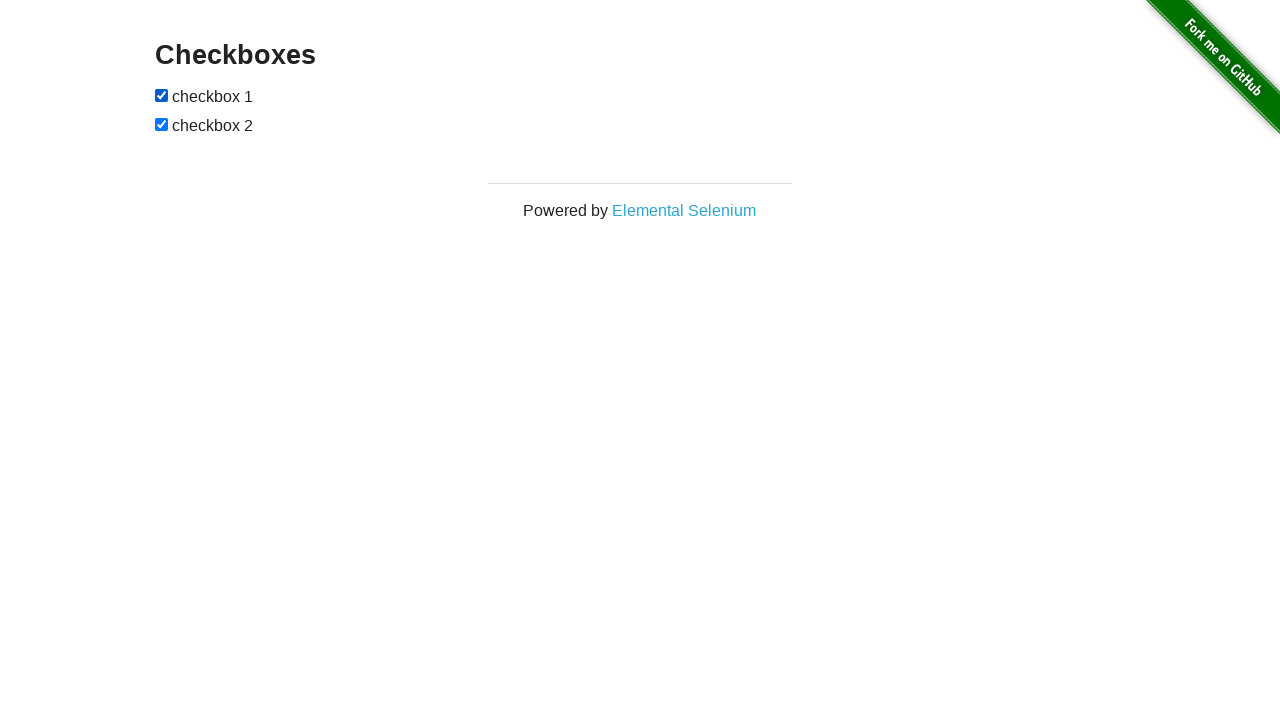

Selected second checkbox element
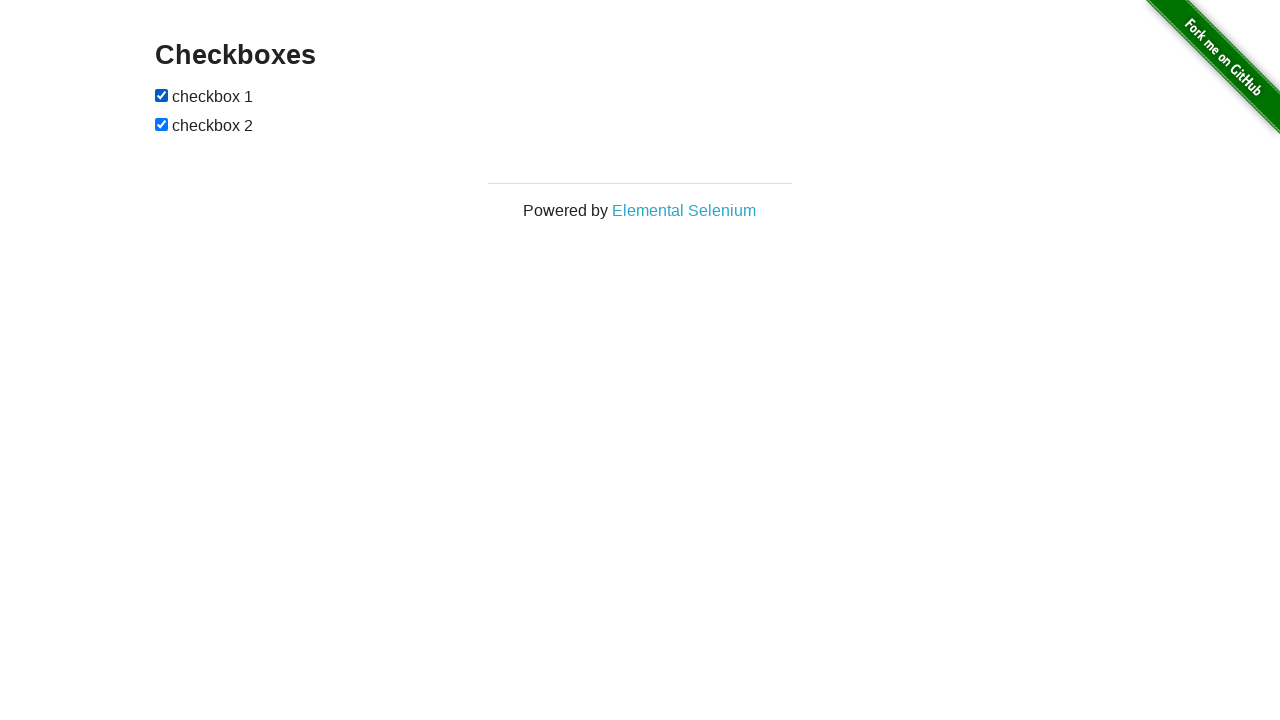

Verified that second checkbox is selected initially
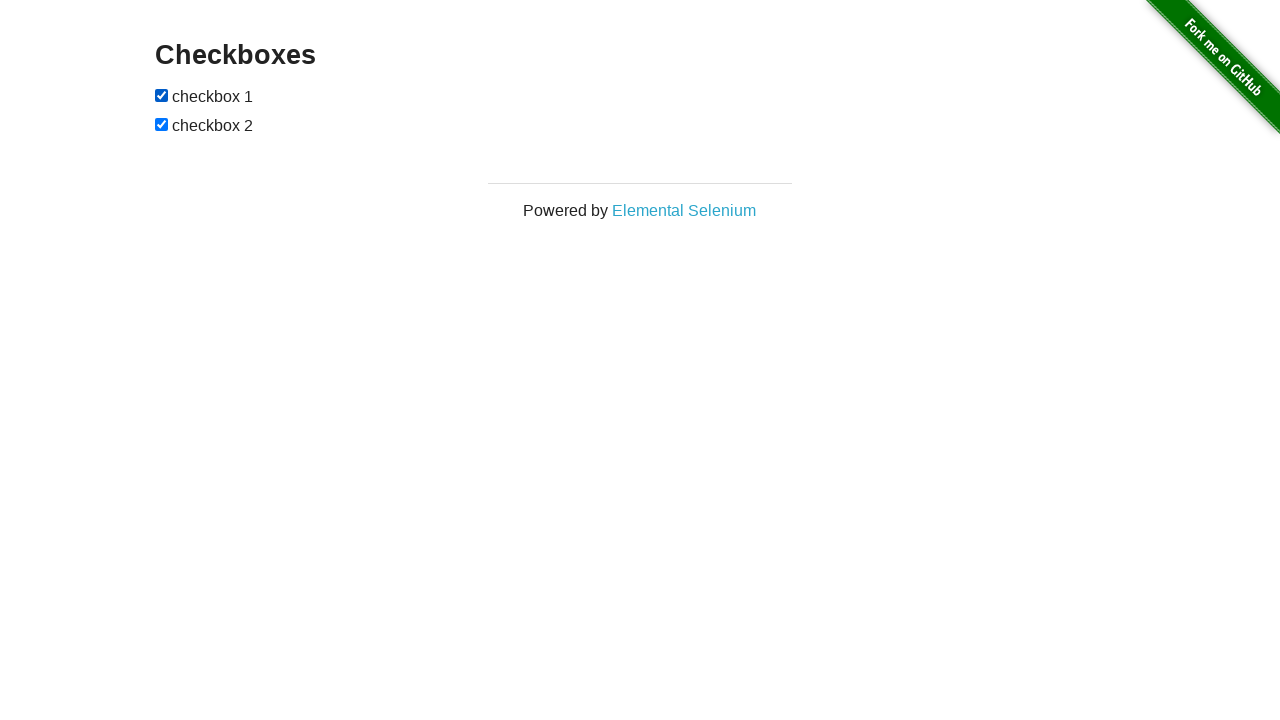

Clicked second checkbox to uncheck it at (162, 124) on input[type='checkbox'] >> nth=1
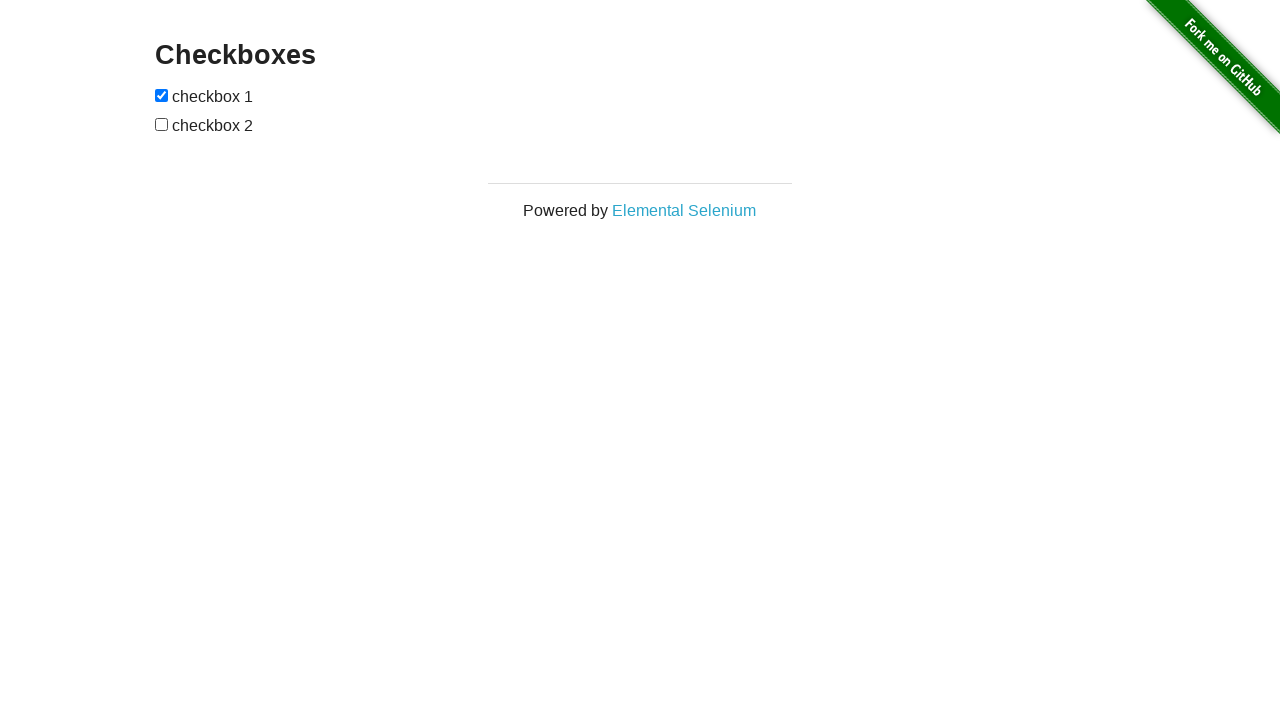

Verified that second checkbox is now unchecked after clicking
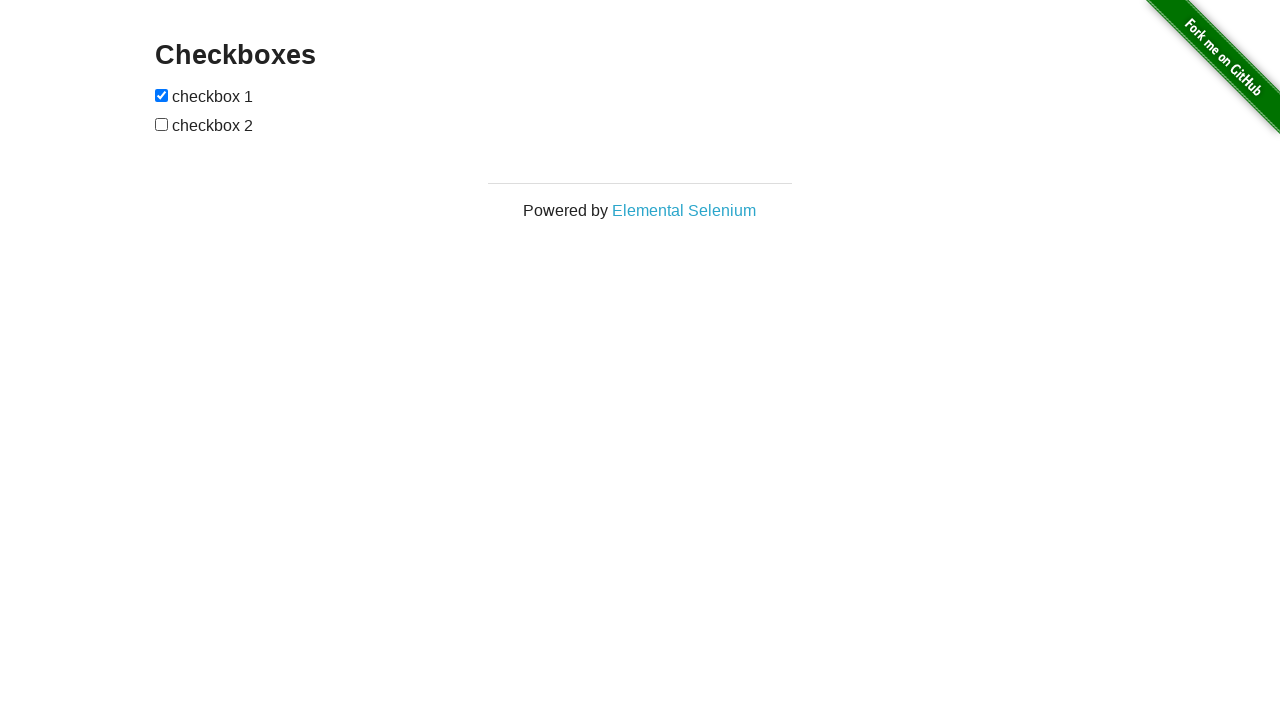

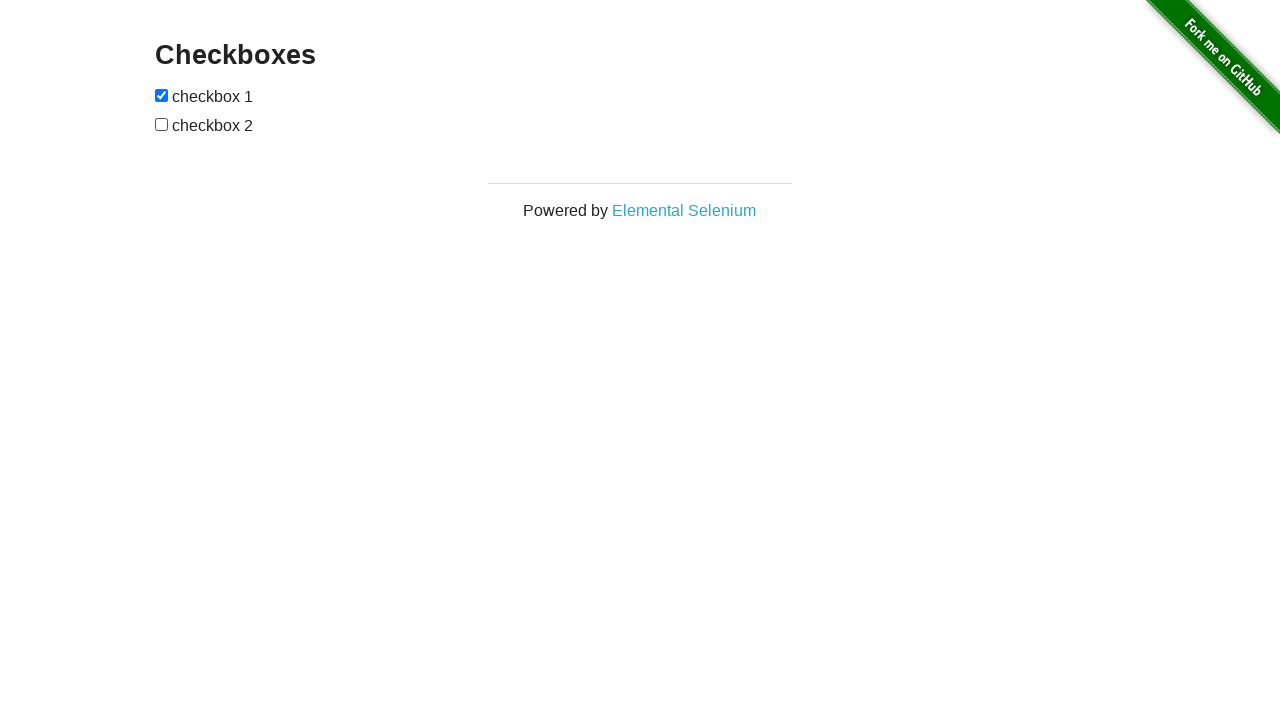